Tests notification message functionality by loading a page that displays either a success or failure notification, and verifies the message content.

Starting URL: http://the-internet.herokuapp.com/notification_message

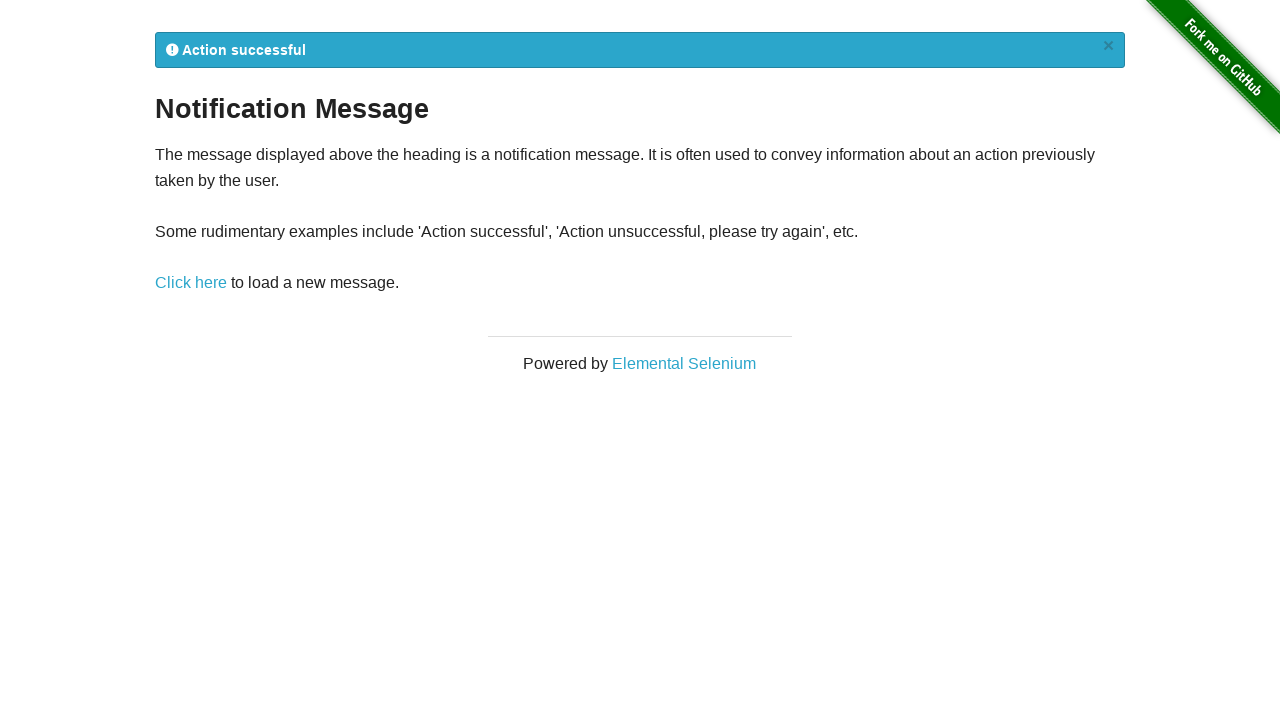

Waited for notification message element to be visible
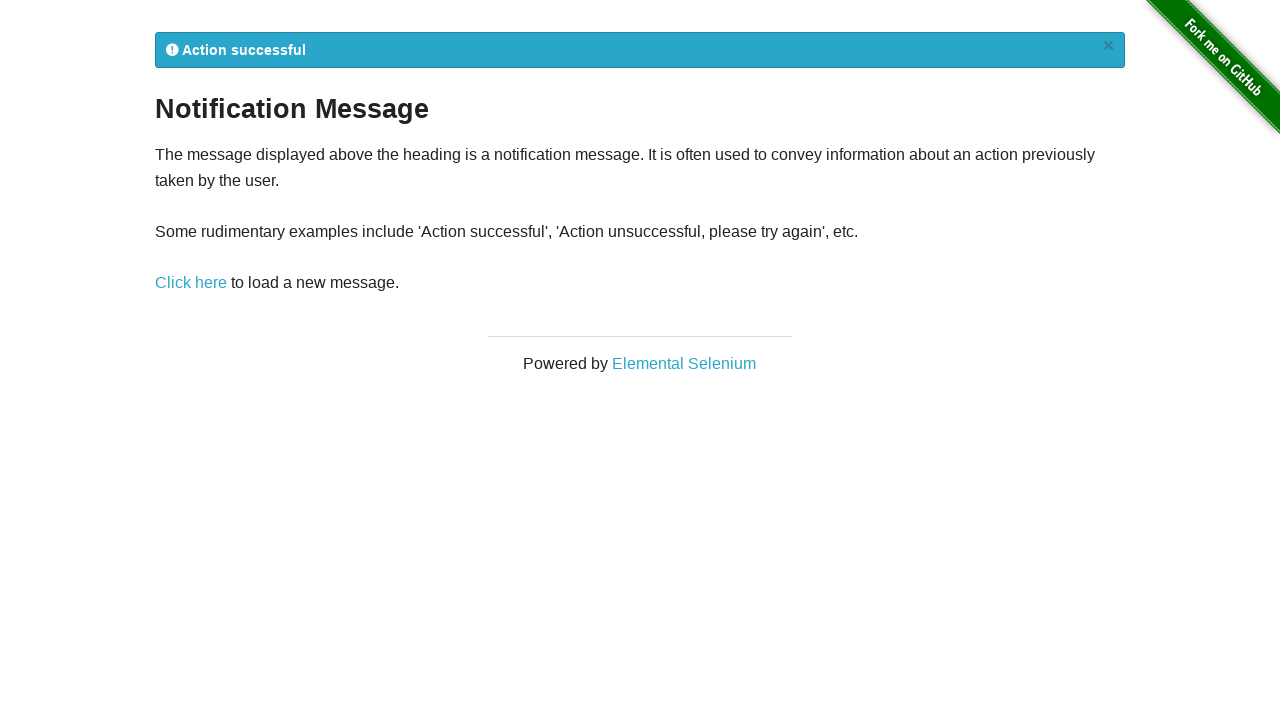

Notification message element is now visible
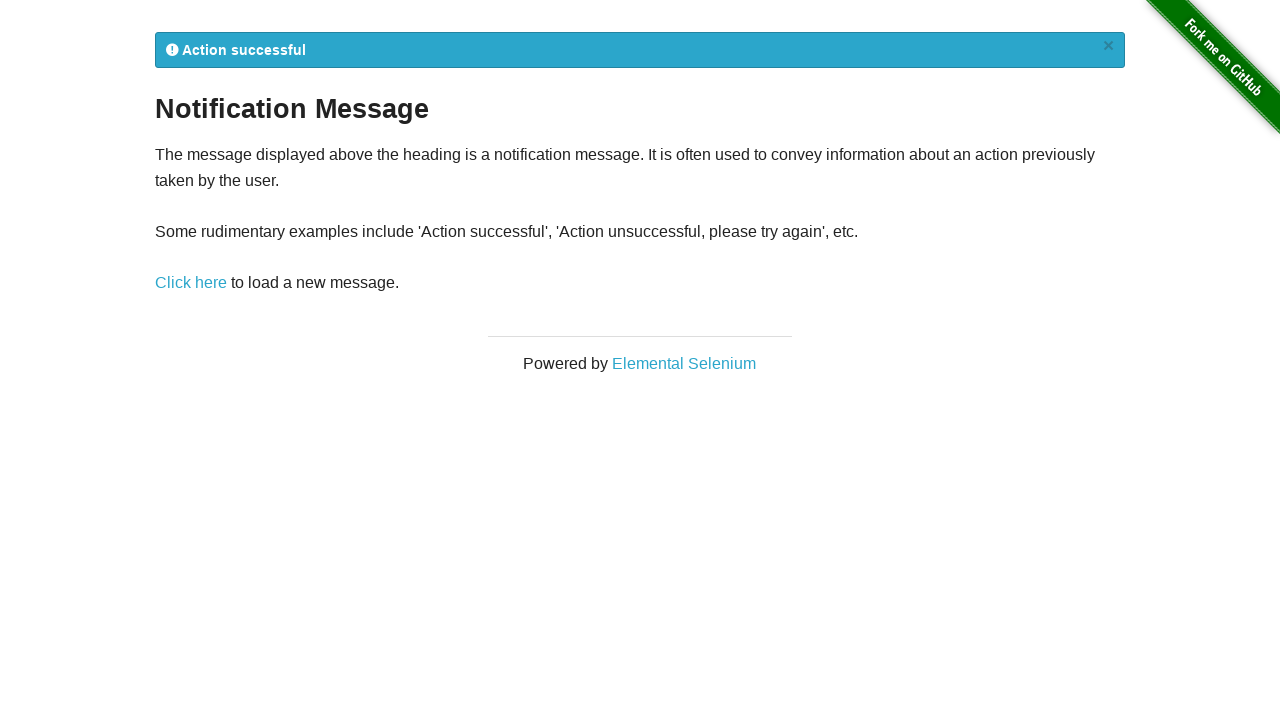

Clicked notification message link to reload page and trigger retry at (191, 283) on a[href='/notification_message']
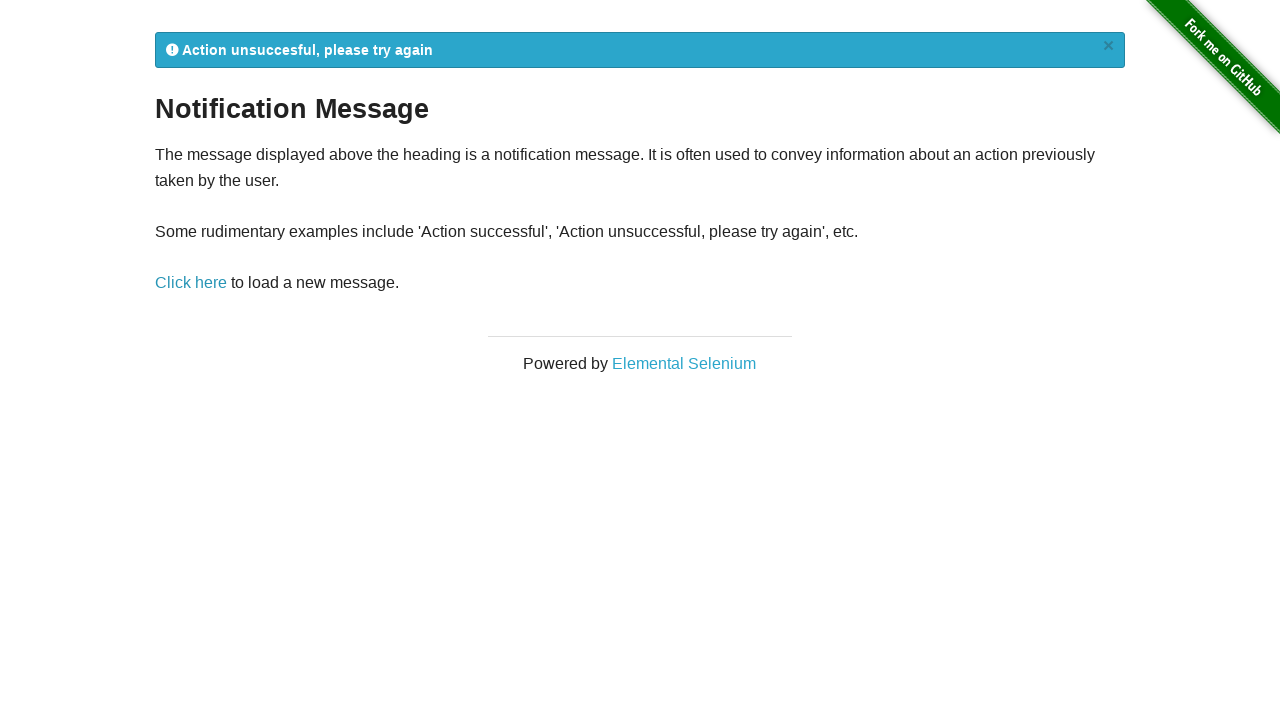

Waited for new notification message to appear after retry
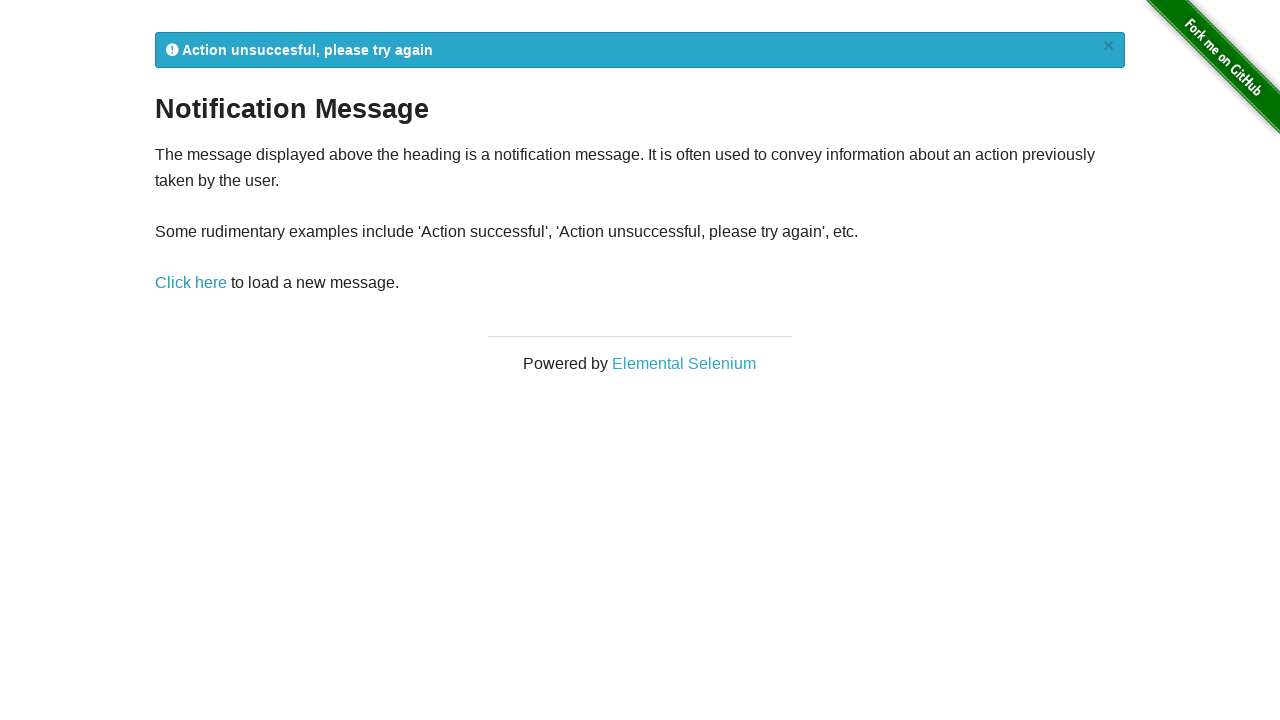

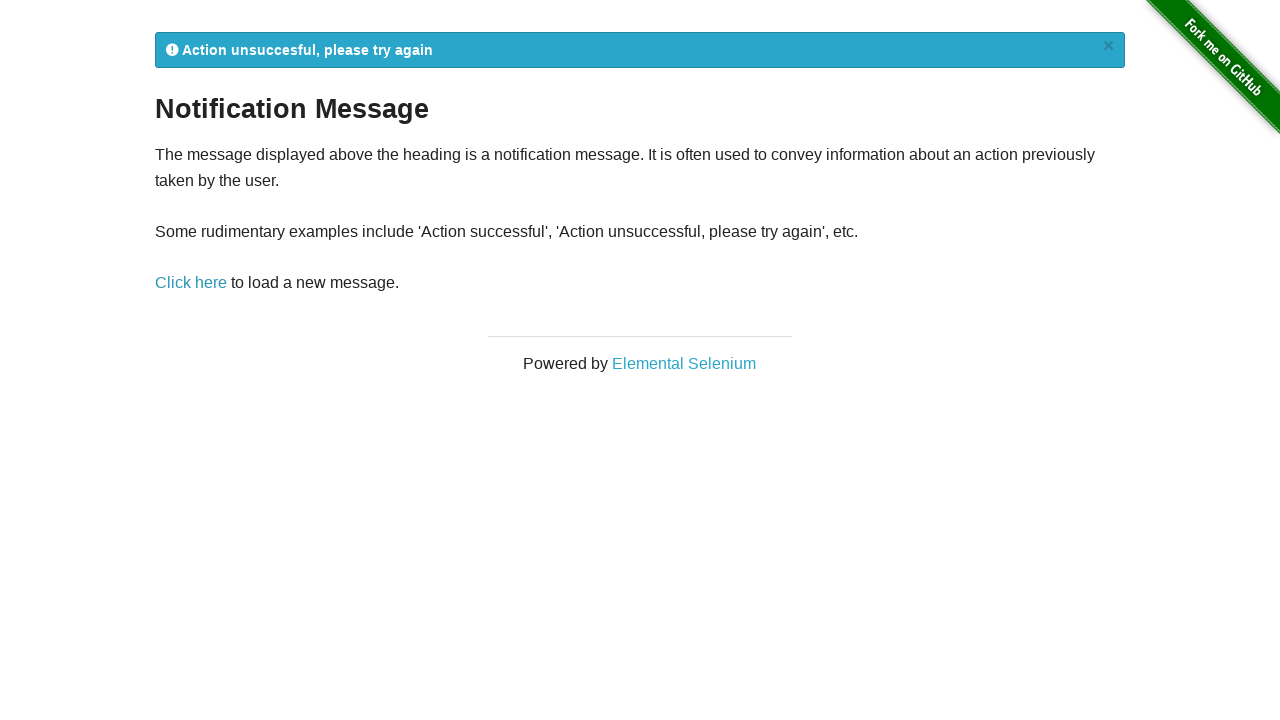